Tests the Playwright homepage by verifying the title contains "Playwright", checking the "Get Started" link has the correct href attribute, clicking it, and verifying navigation to the intro page.

Starting URL: https://playwright.dev

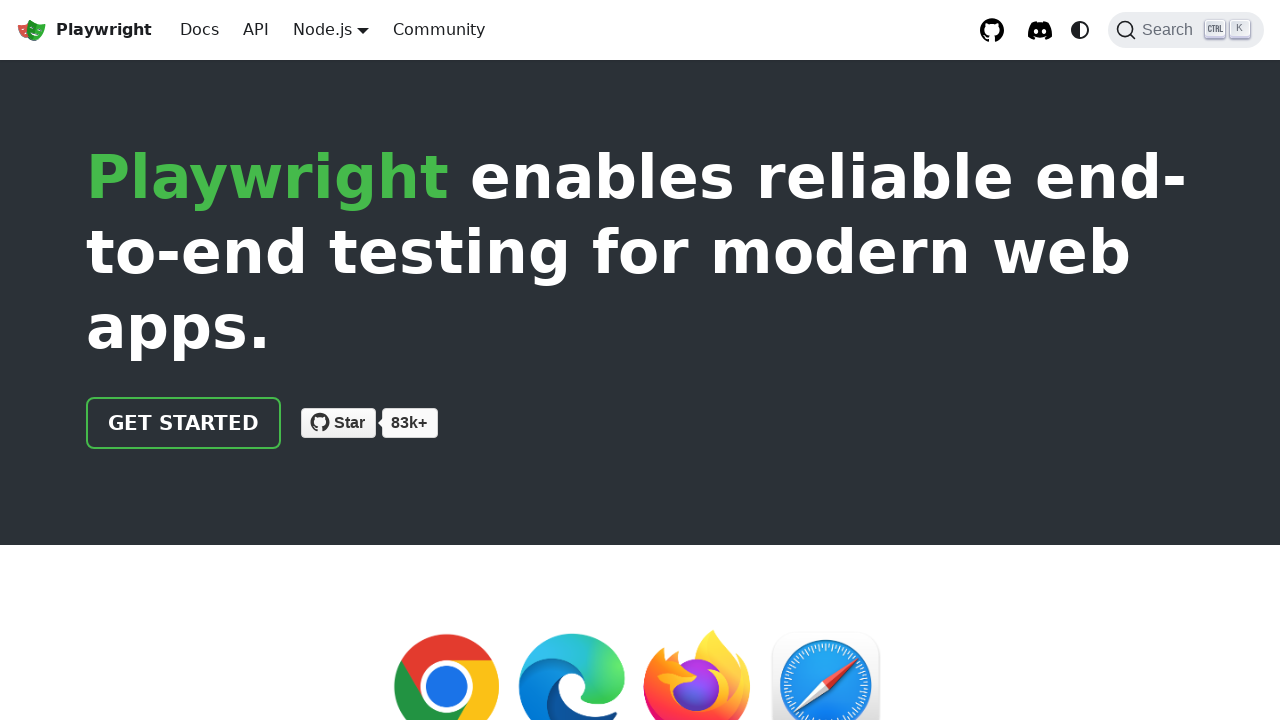

Verified page title contains 'Playwright'
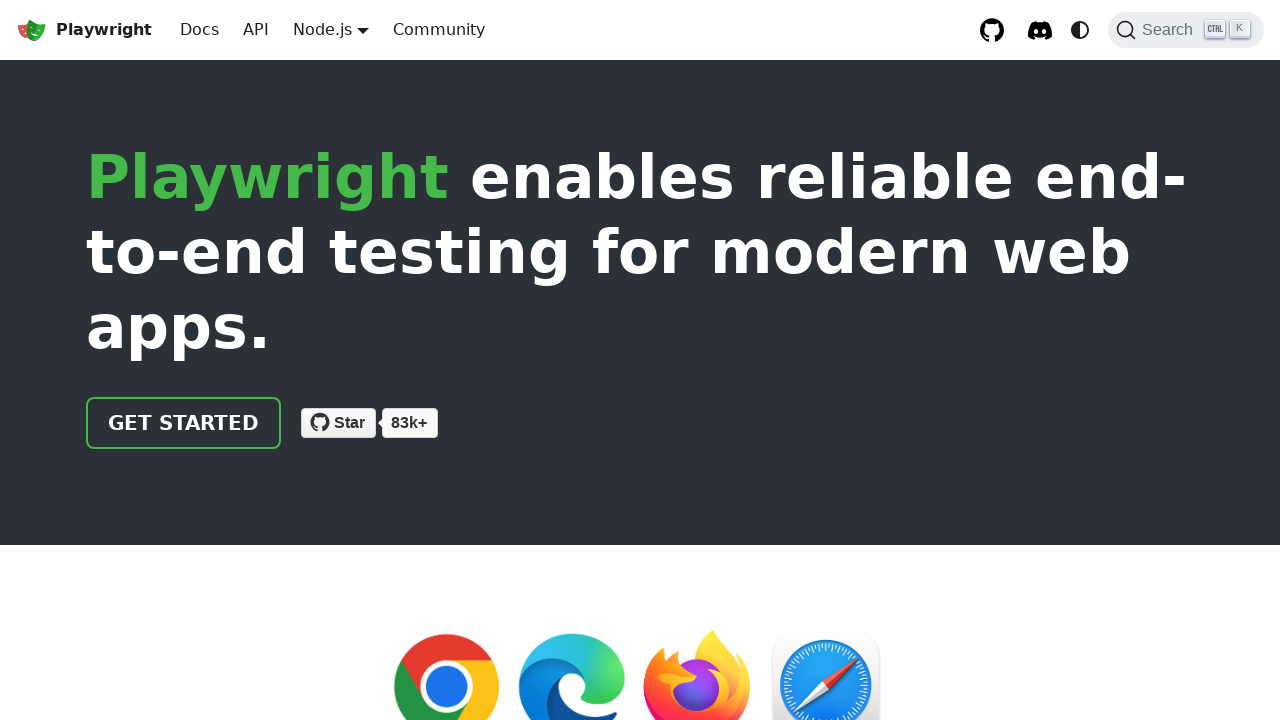

Located 'Get Started' link
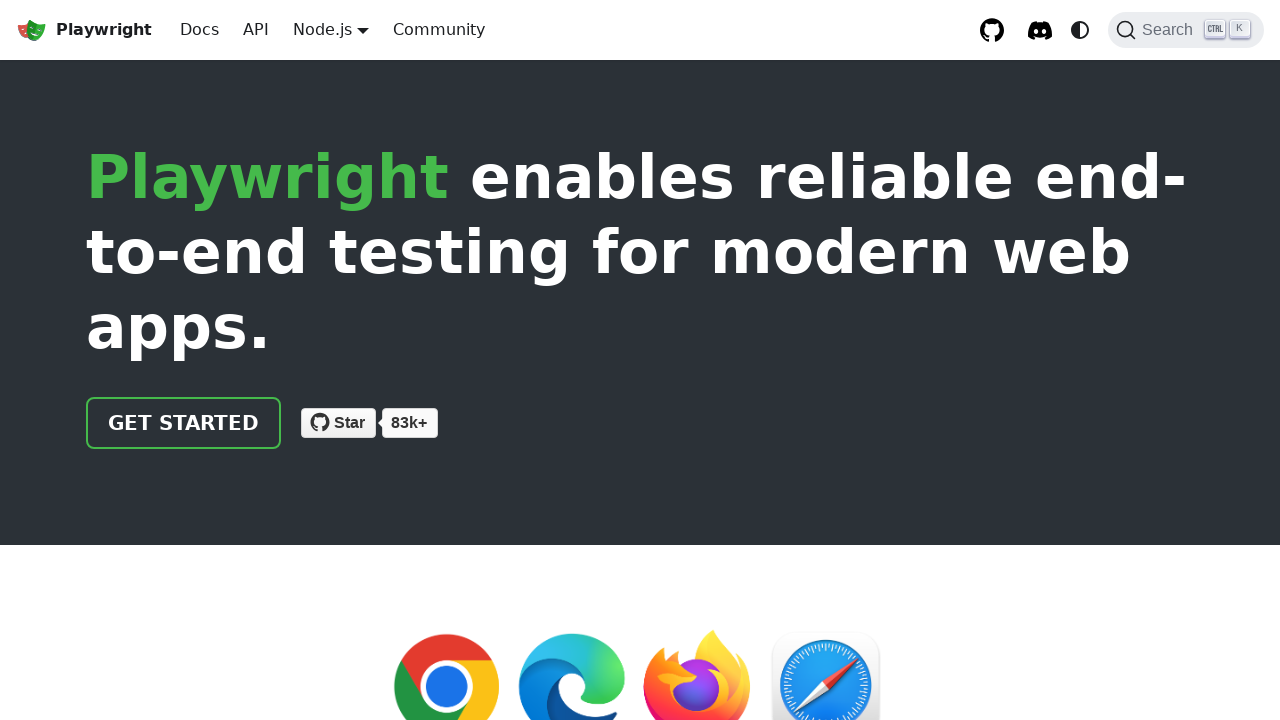

Verified 'Get Started' link has href='/docs/intro'
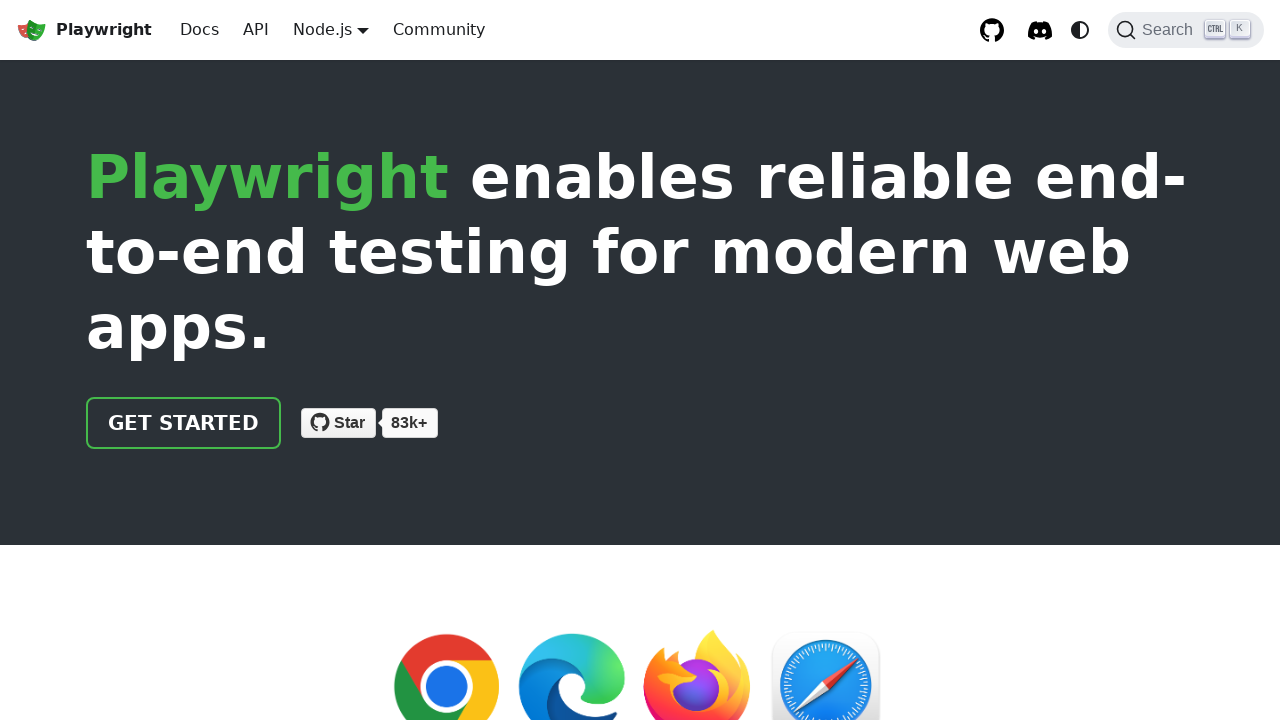

Clicked 'Get Started' link at (184, 423) on text=Get Started
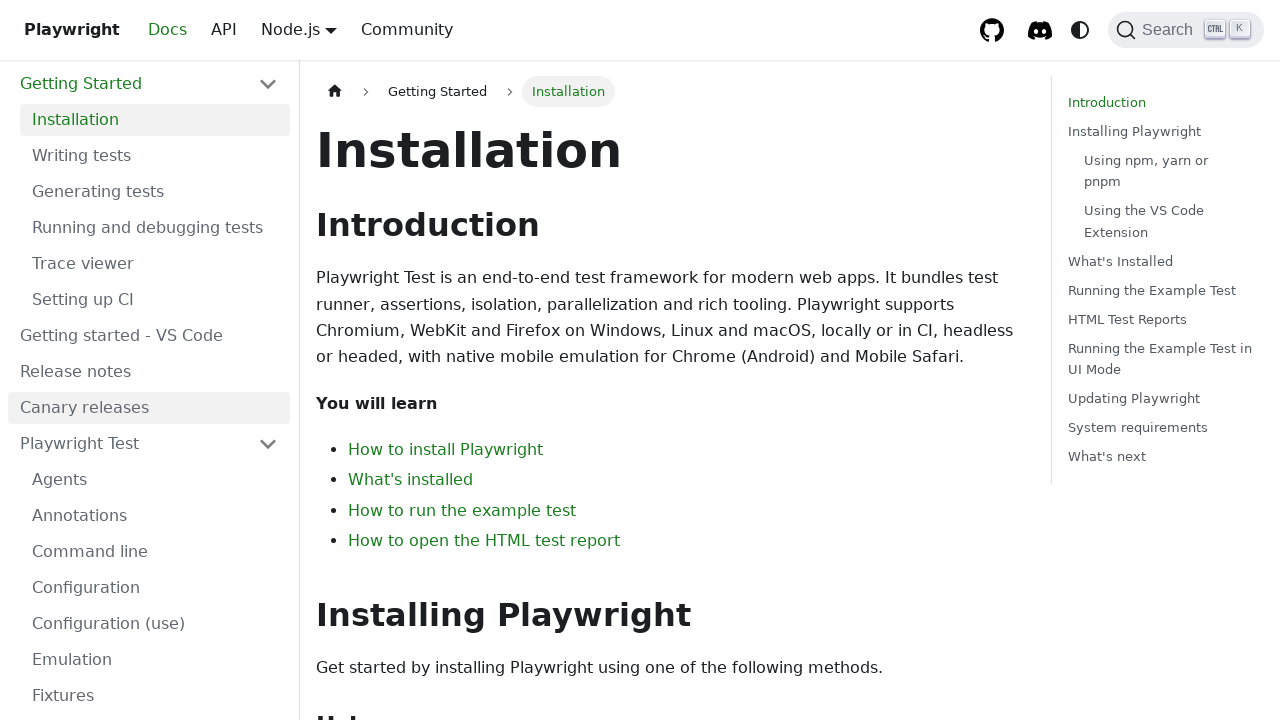

Verified navigation to intro page (URL contains 'intro')
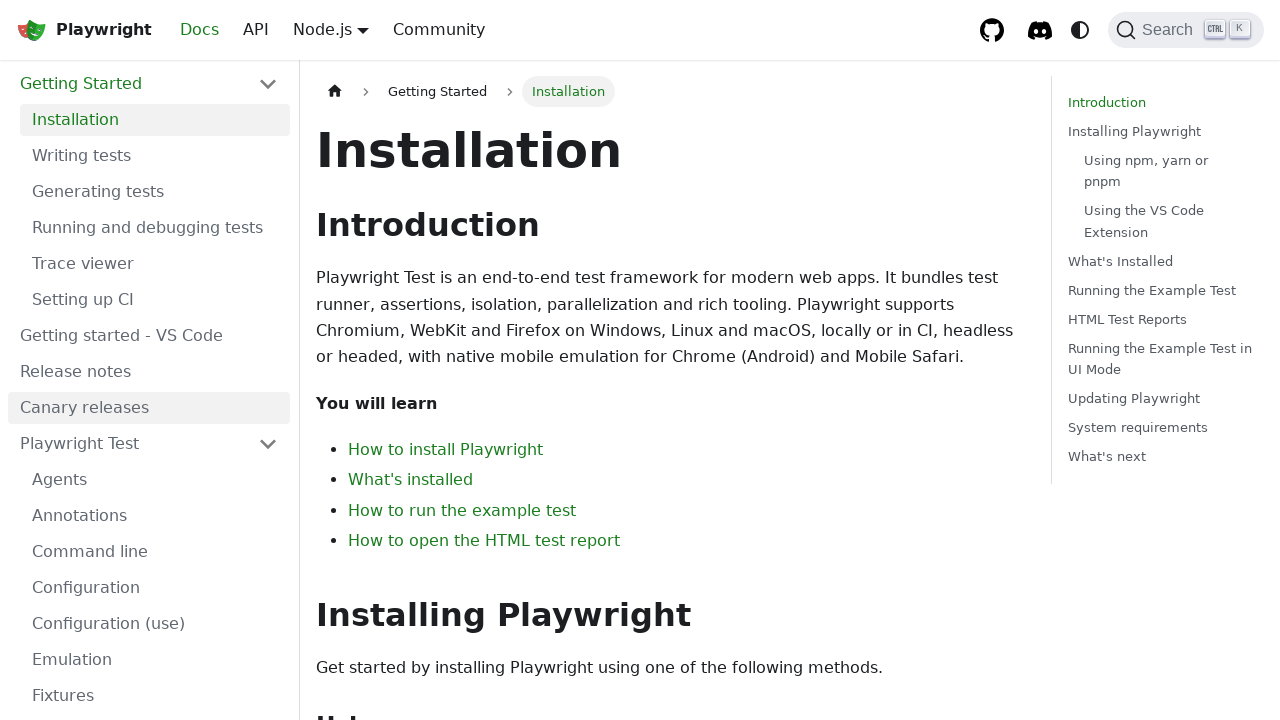

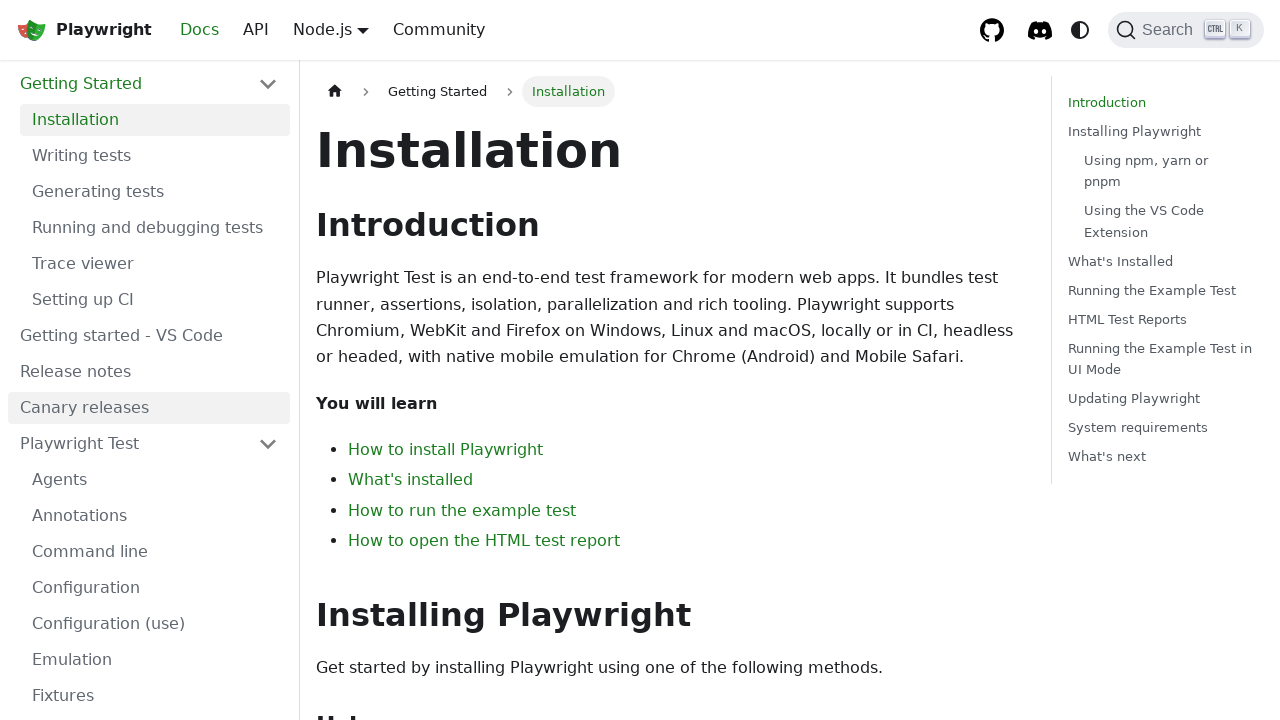